Tests confirm dialog by clicking a confirm button and dismissing the alert

Starting URL: https://demoqa.com/alerts

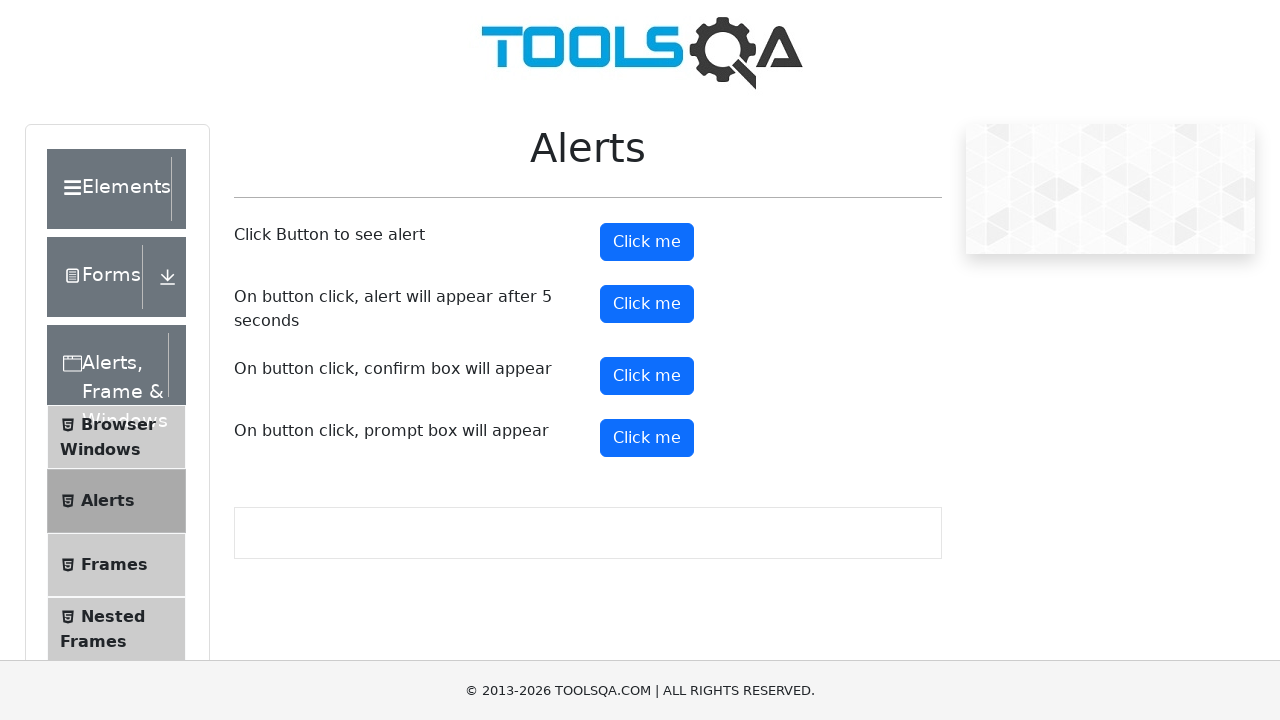

Set up dialog handler to dismiss alerts
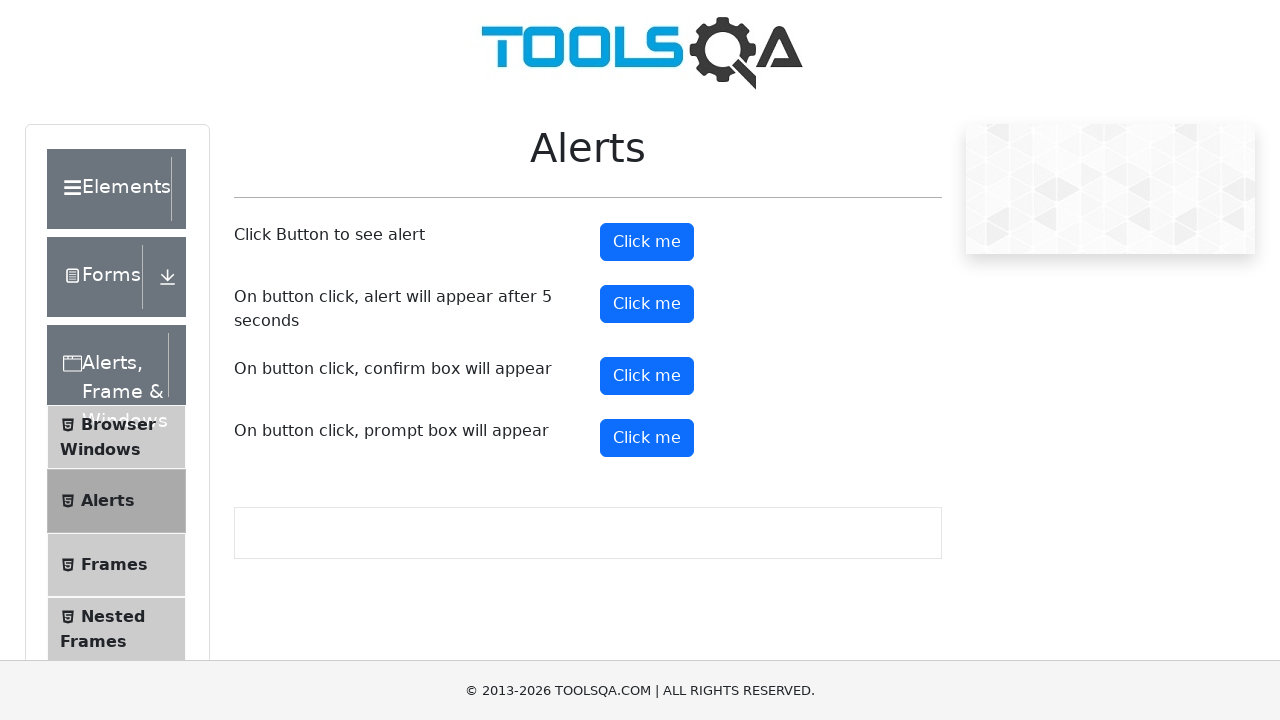

Clicked confirm button to trigger confirm dialog at (647, 376) on #confirmButton
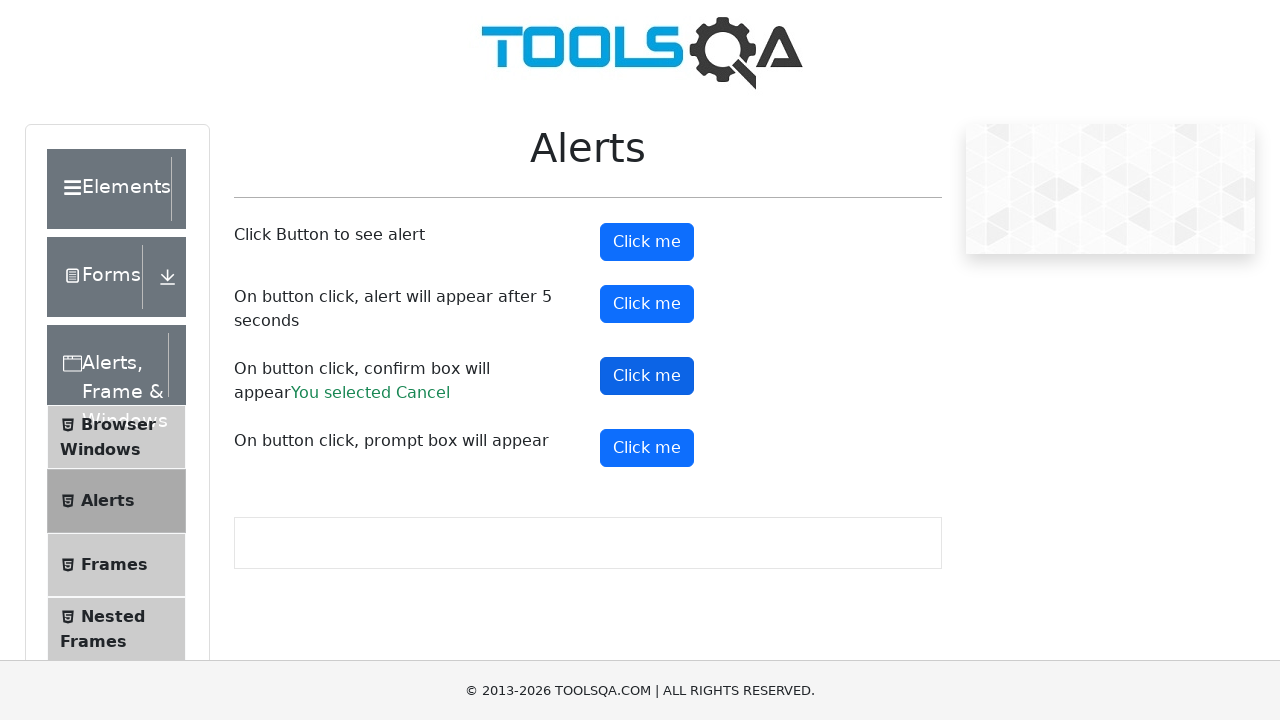

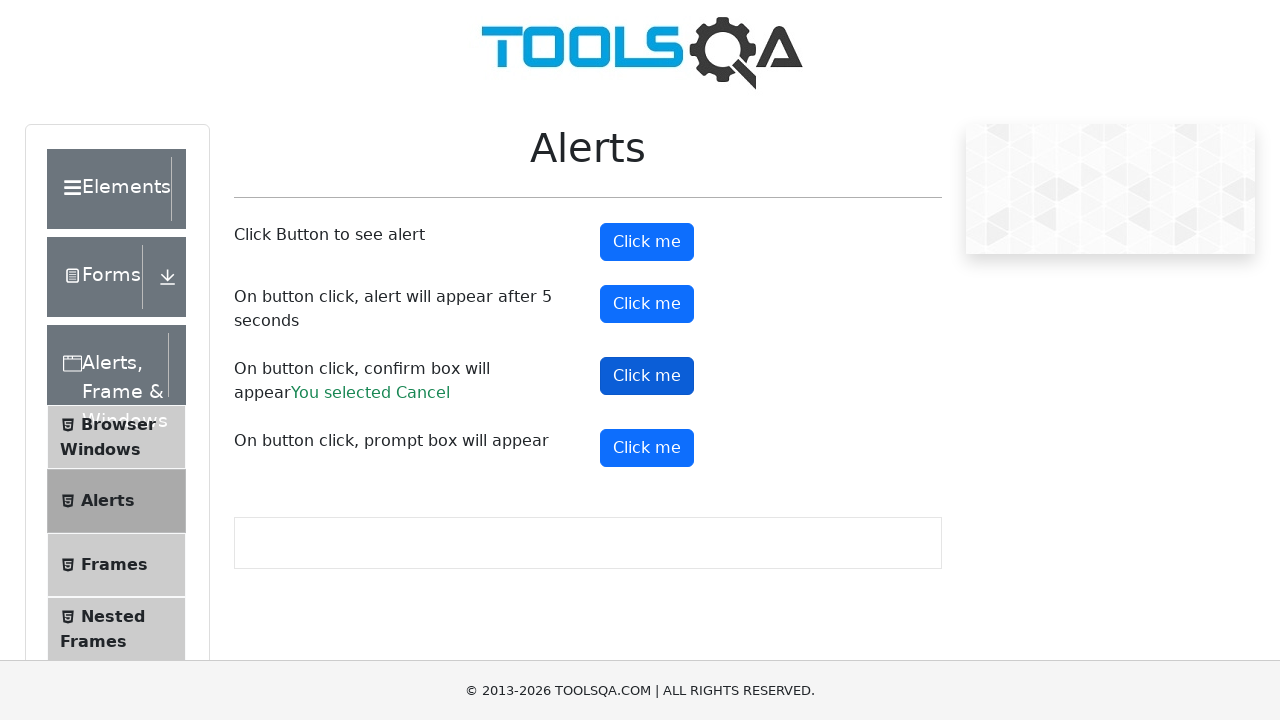